Tests dynamic loading by clicking a start button and waiting for content to become visible

Starting URL: https://automationfc.github.io/dynamic-loading/

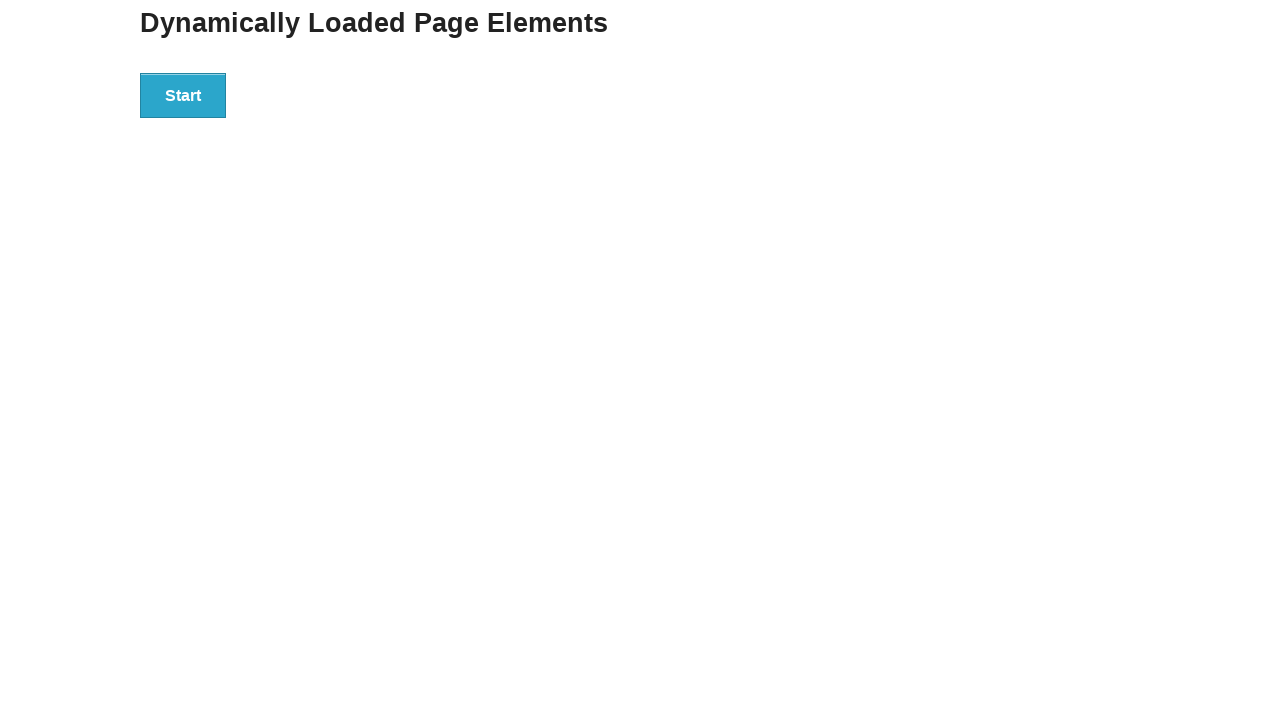

Start button became visible
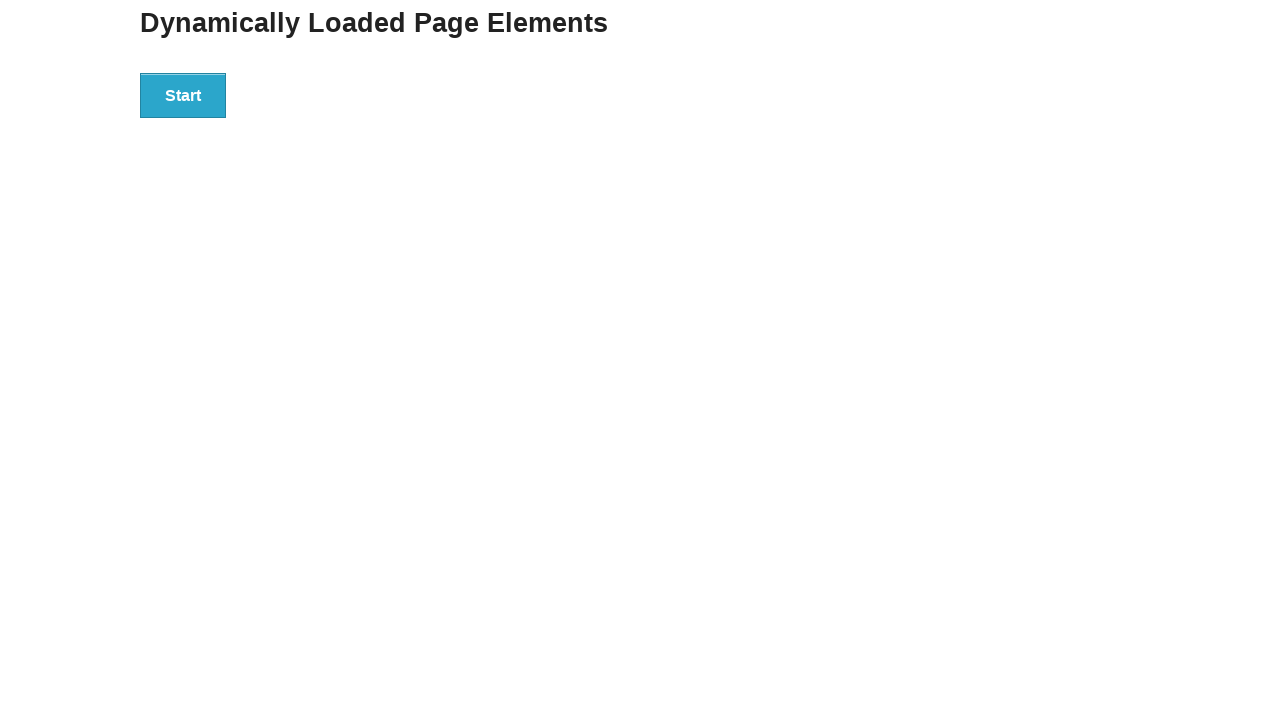

Clicked the start button at (183, 95) on div#start button
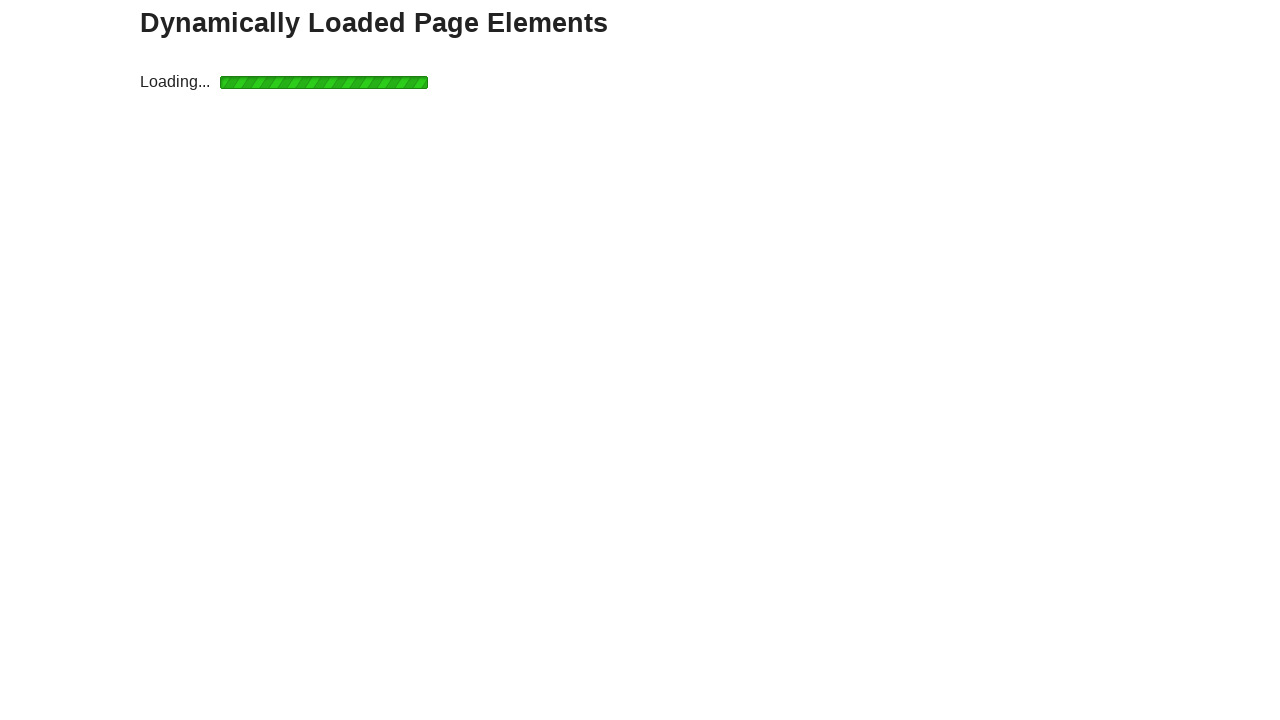

Hello World text became visible after dynamic loading
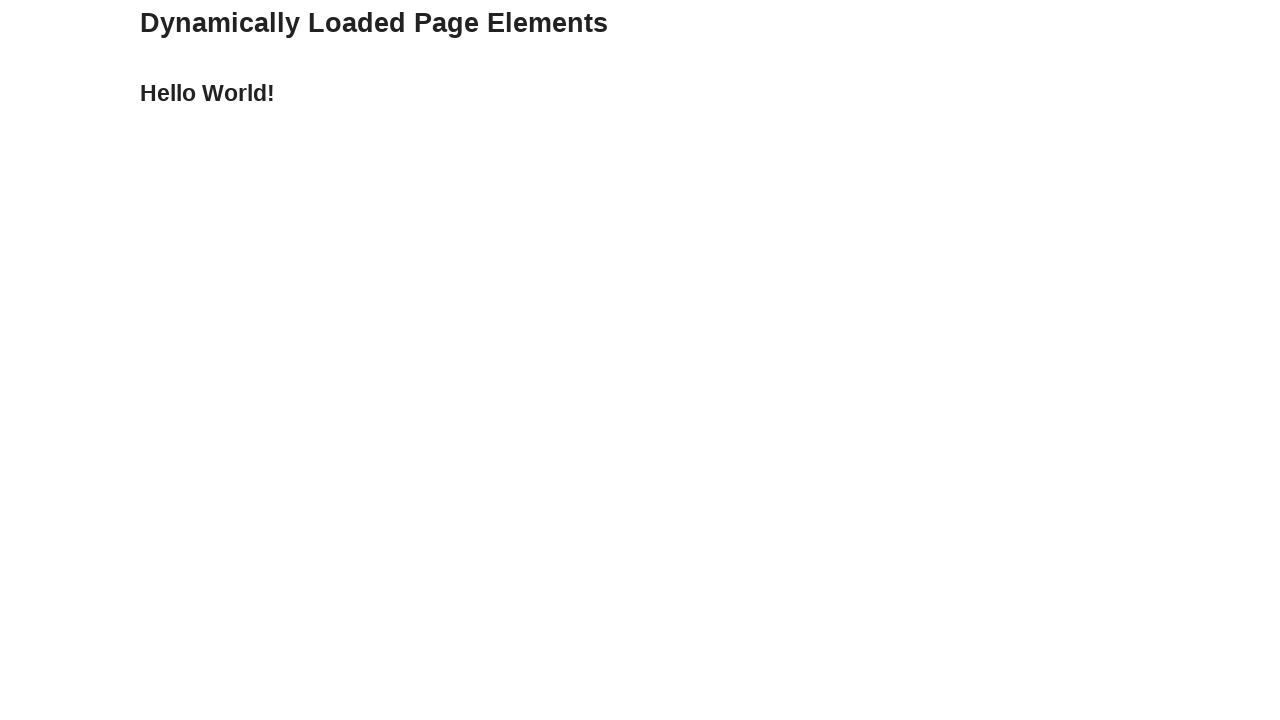

Retrieved text content from finish element
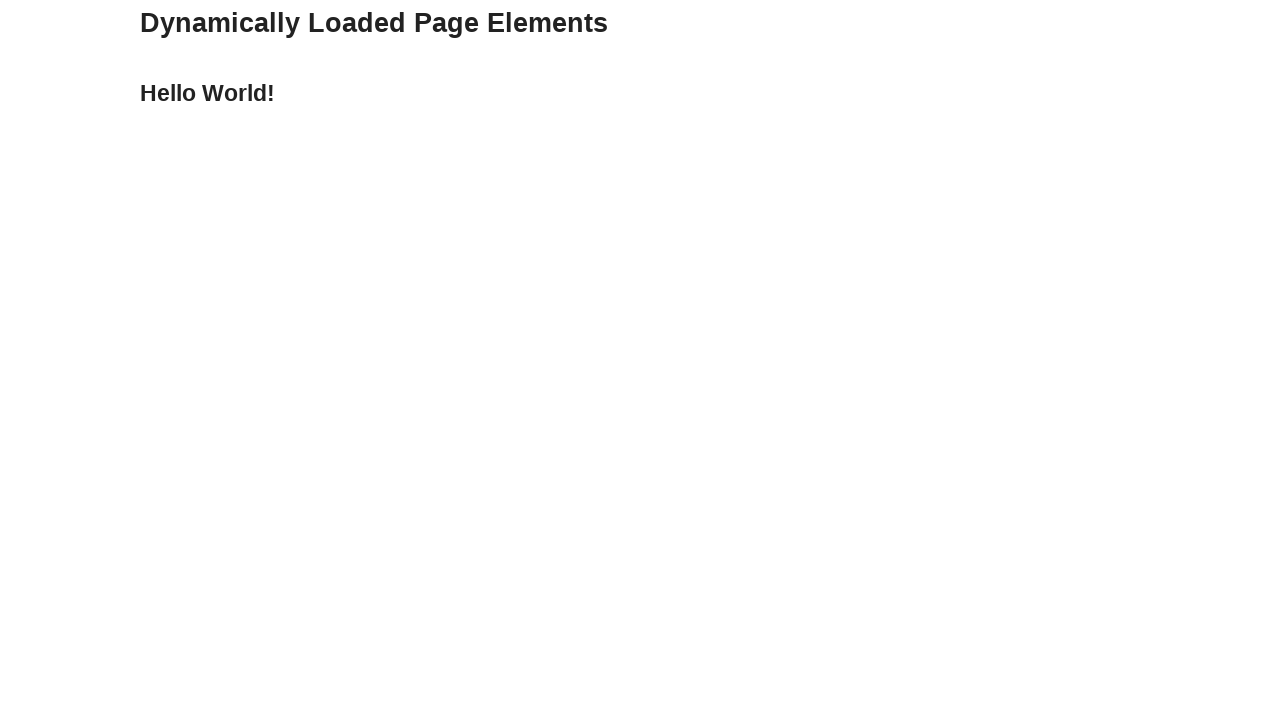

Assertion passed: text content equals 'Hello World!'
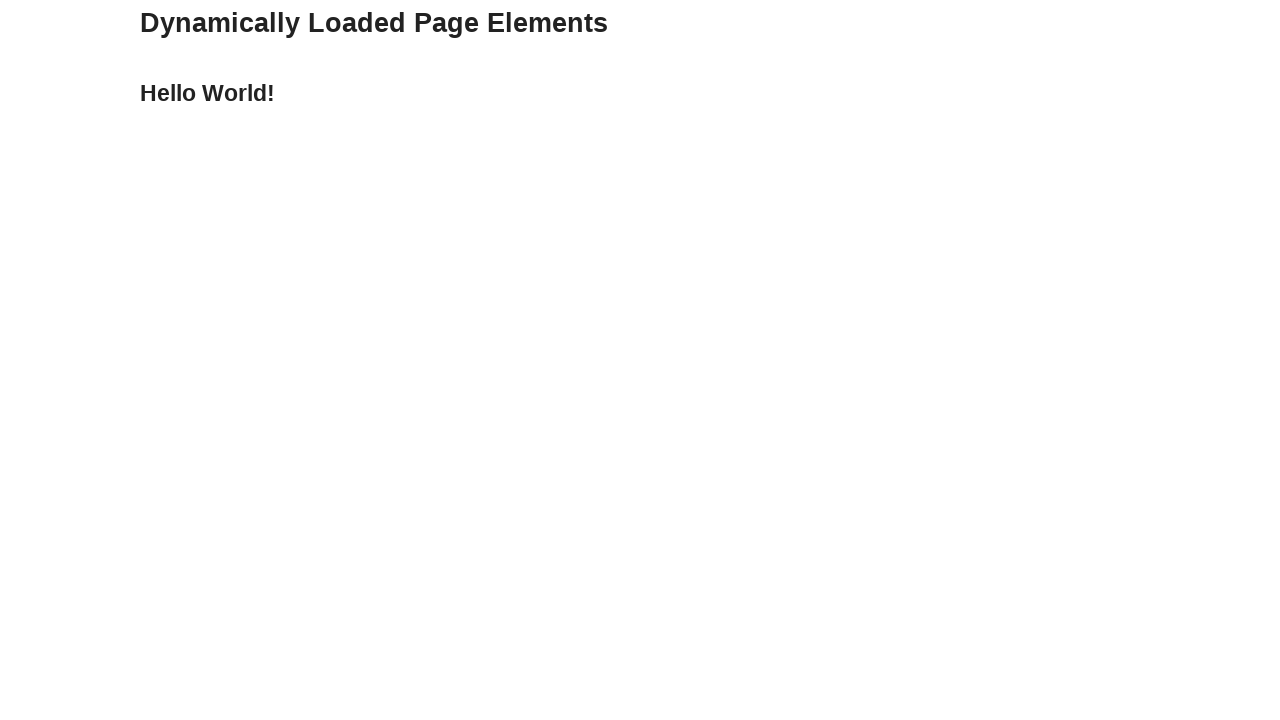

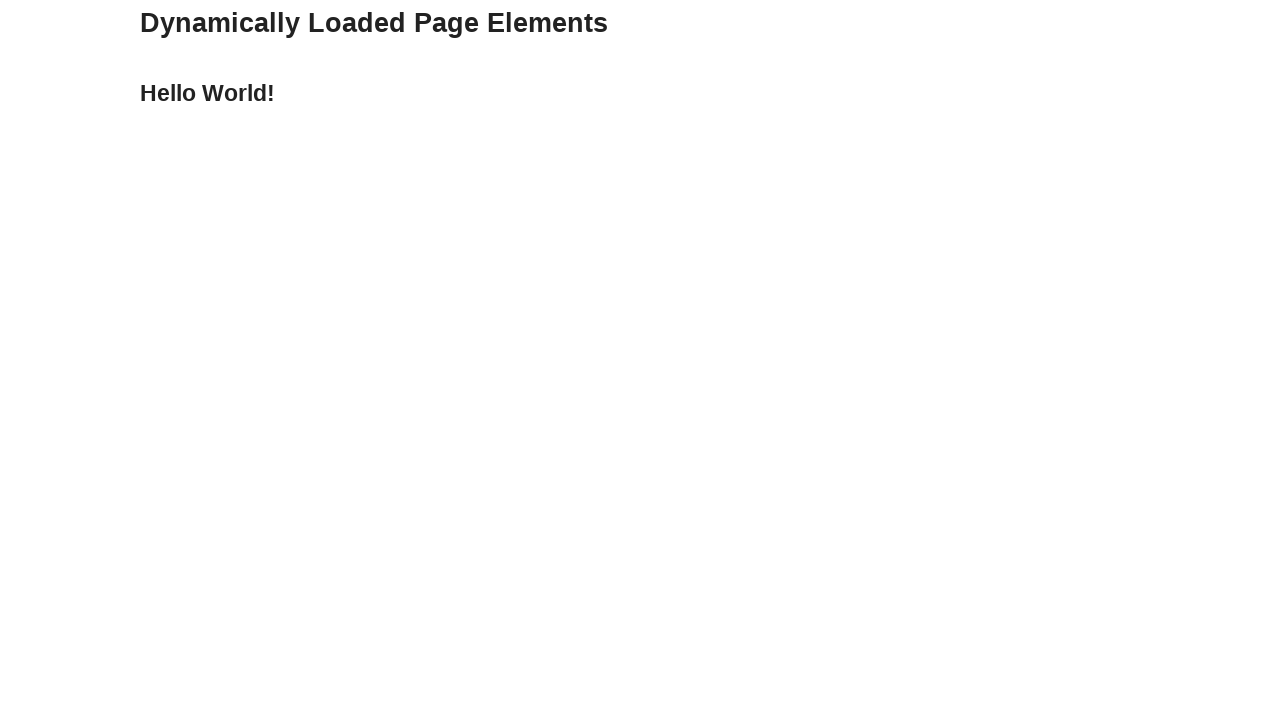